Tests calculator multiplication functionality by clicking number buttons 7 and 6, then the multiply button, and equals to verify the product

Starting URL: https://nuix.github.io/SDET/senior-sdet/productionCalc/index.html

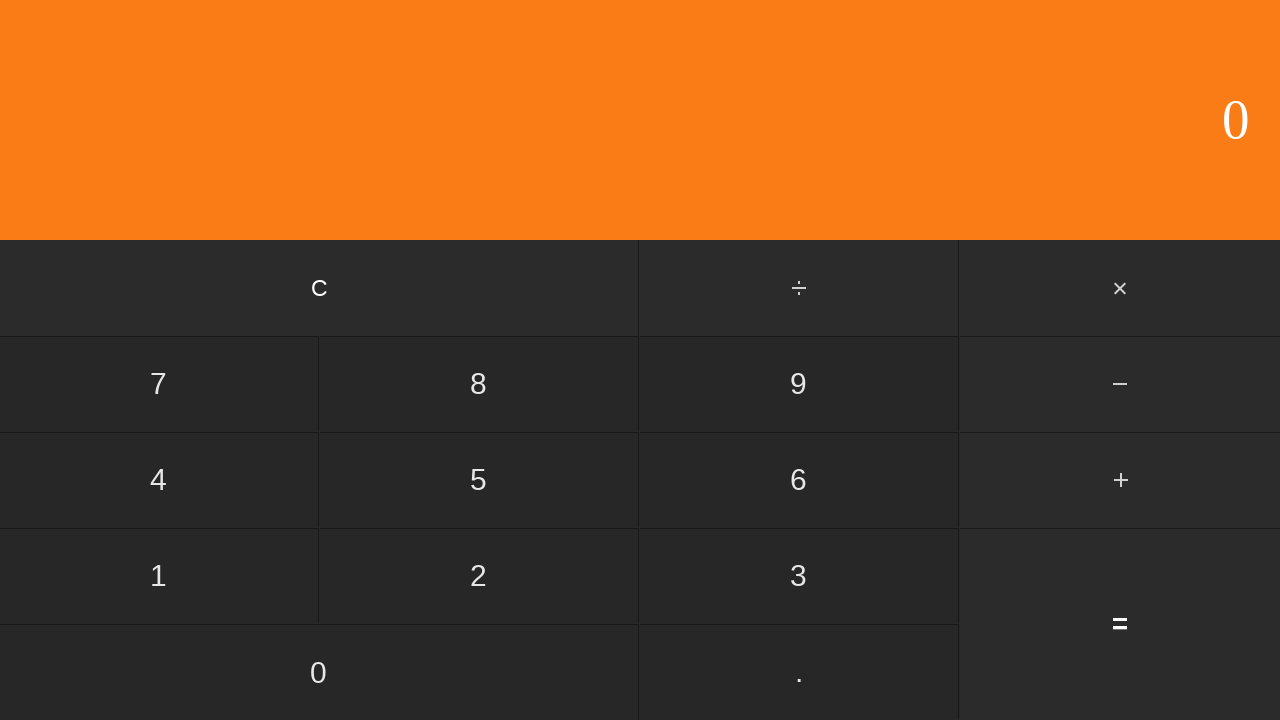

Navigated to calculator application
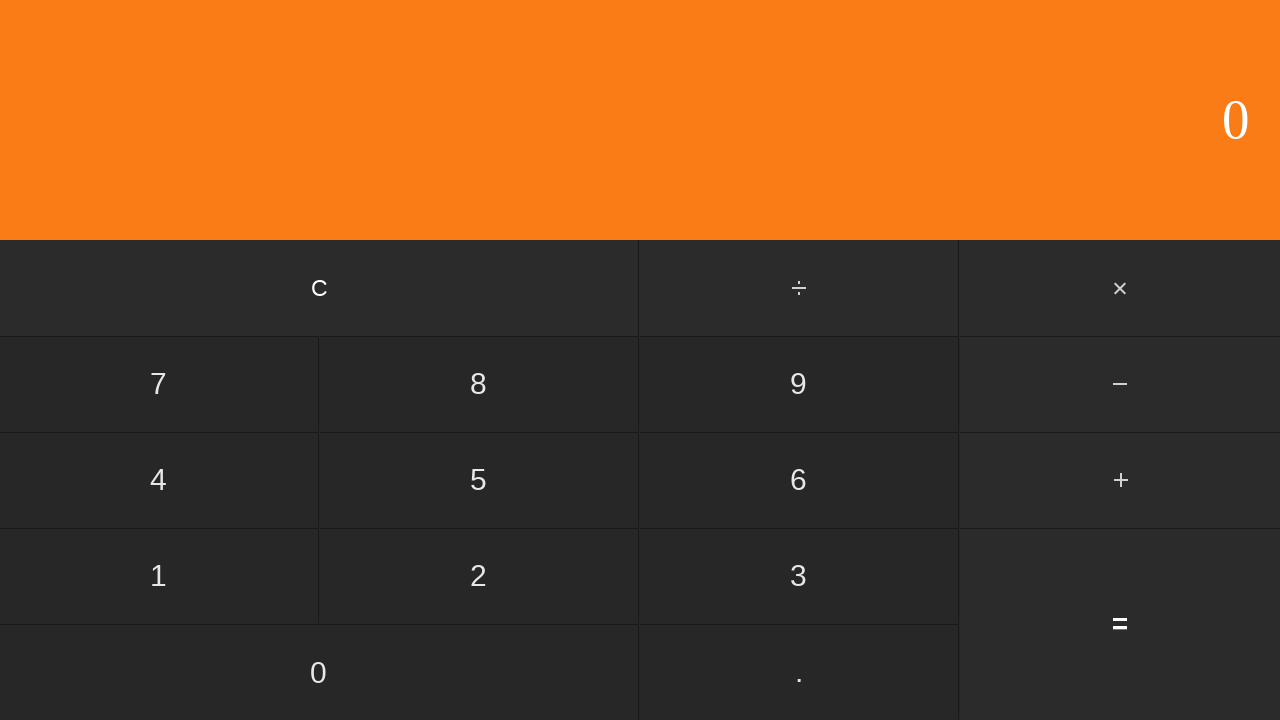

Clicked number 7 button at (159, 384) on input[value='7']
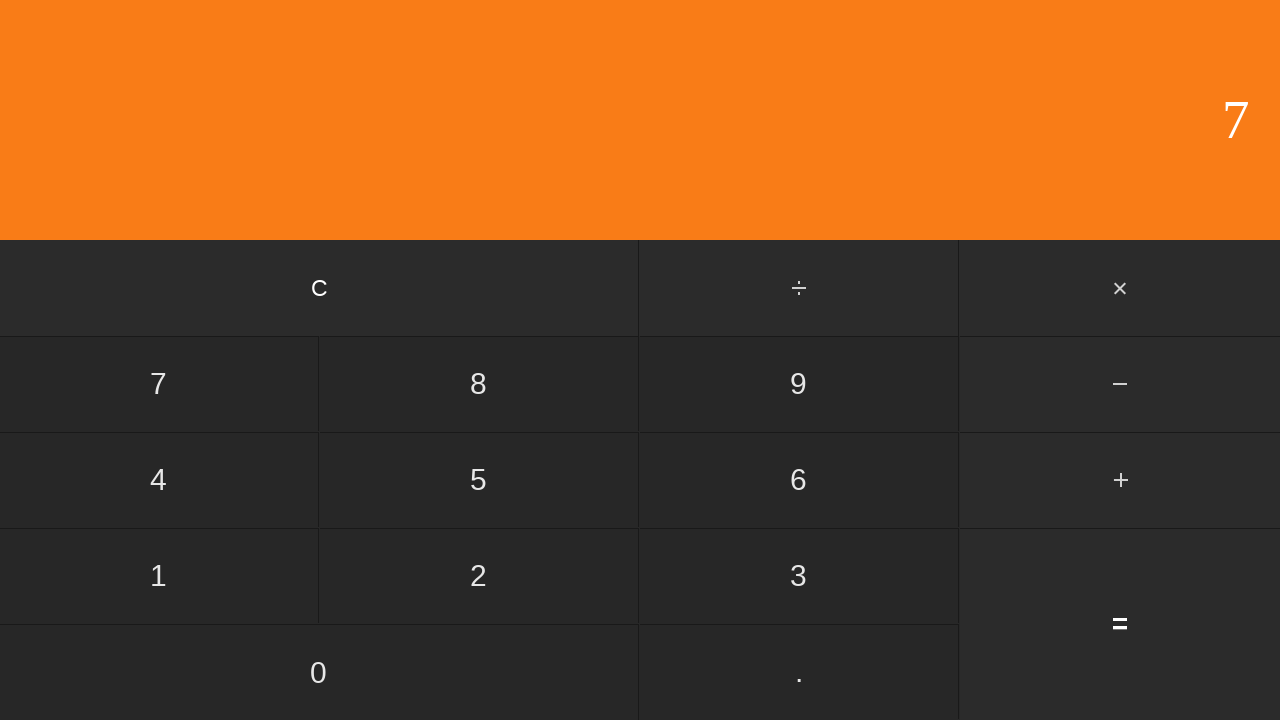

Clicked multiply button at (1120, 288) on #multiply
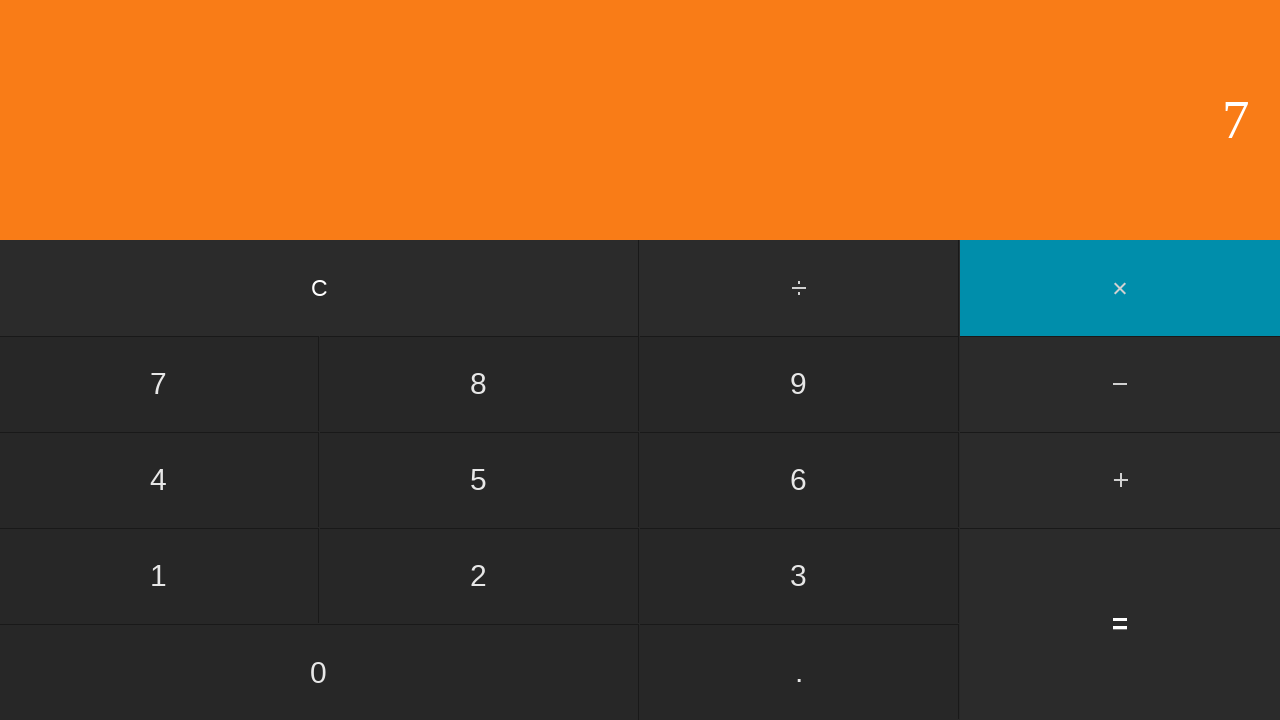

Clicked number 6 button at (799, 480) on input[value='6']
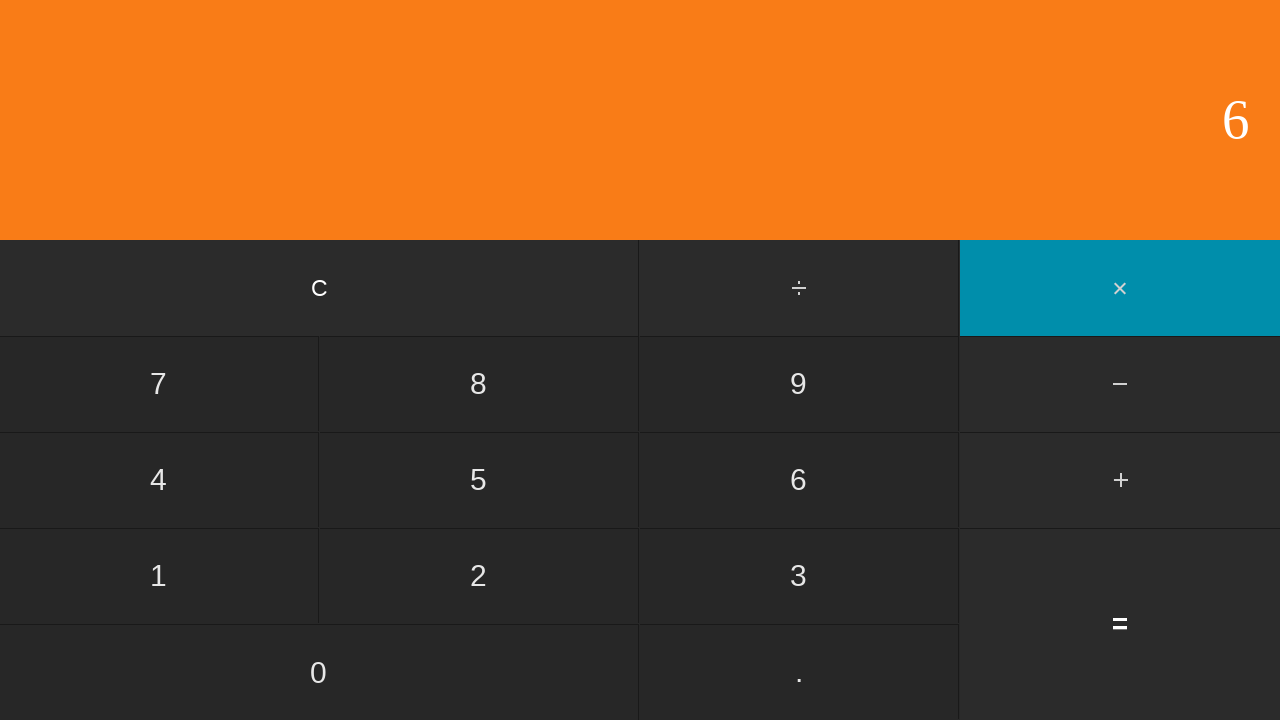

Clicked equals button at (1120, 624) on input[value='=']
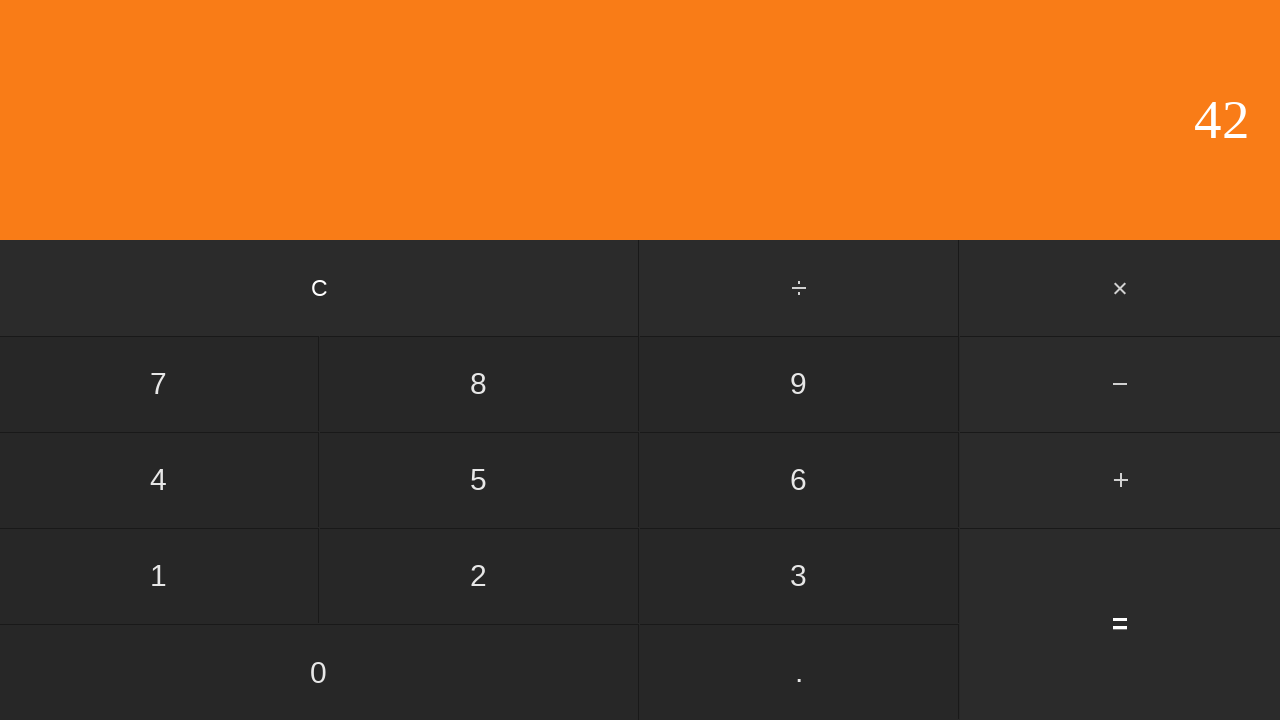

Verified multiplication result of 42 is displayed
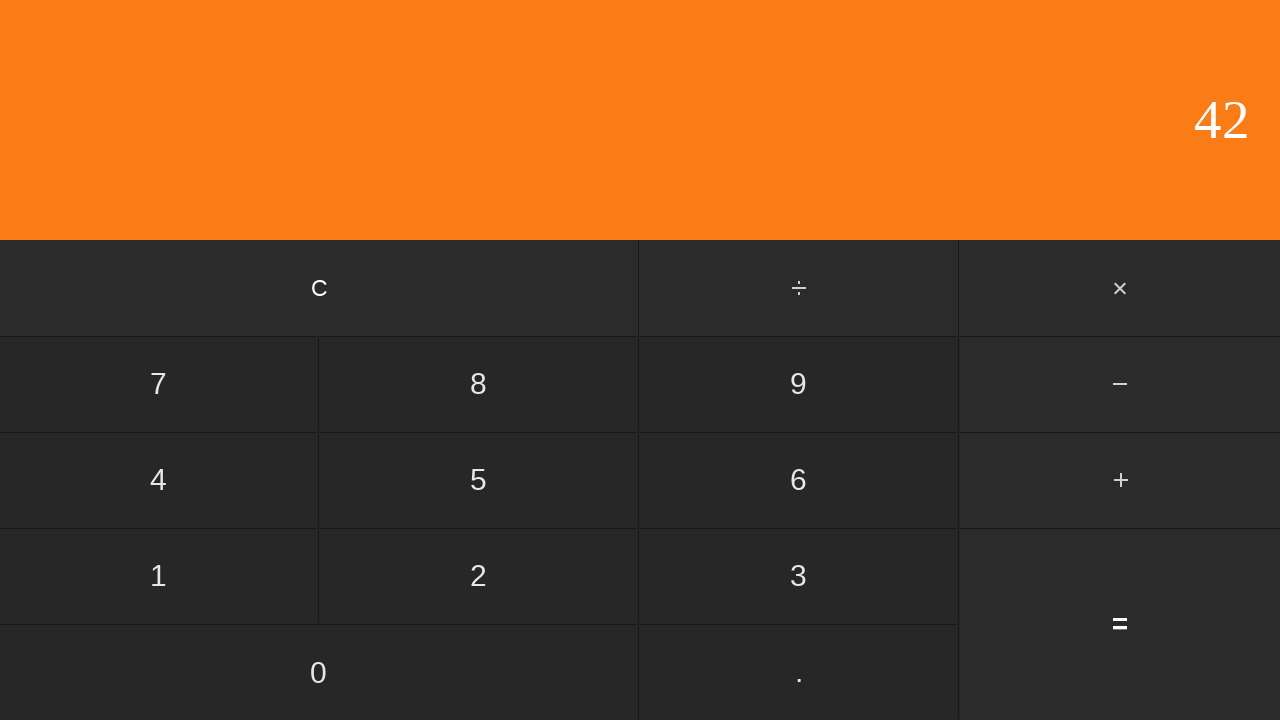

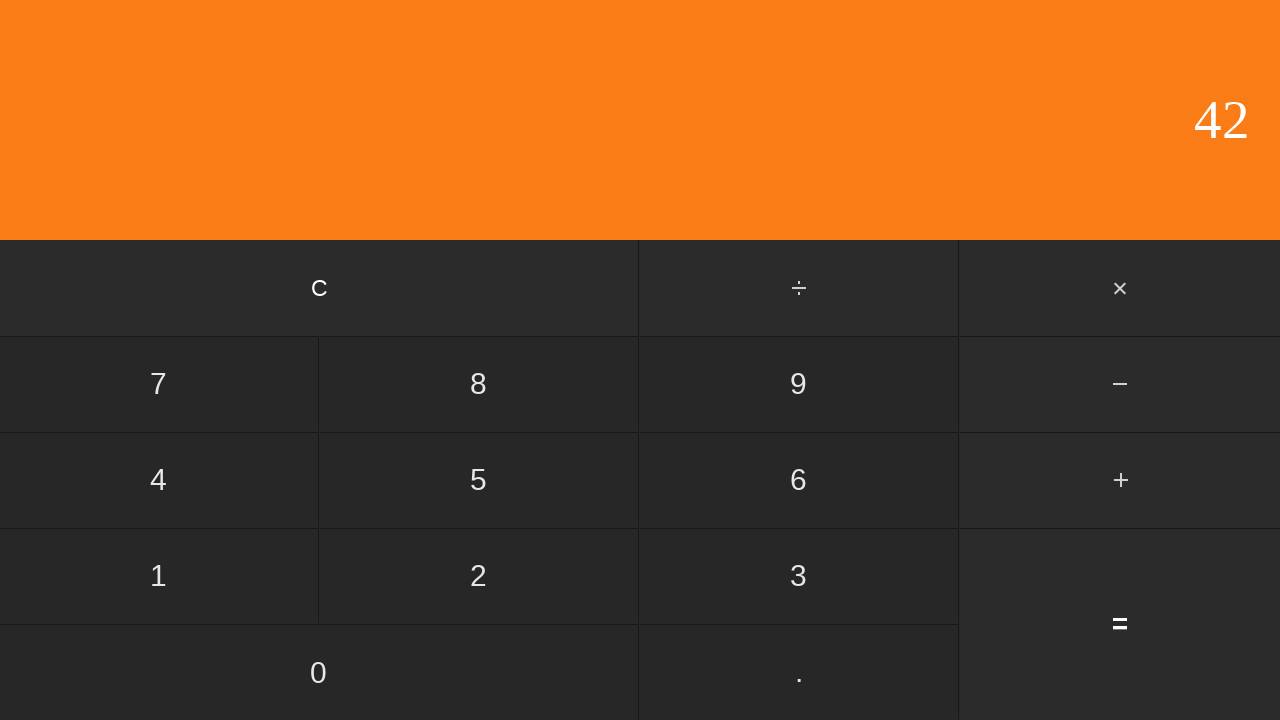